Tests navigation by clicking the home button to return to the login page from bank manager view on a demo banking application

Starting URL: https://www.globalsqa.com/angularJs-protractor/BankingProject/#/login

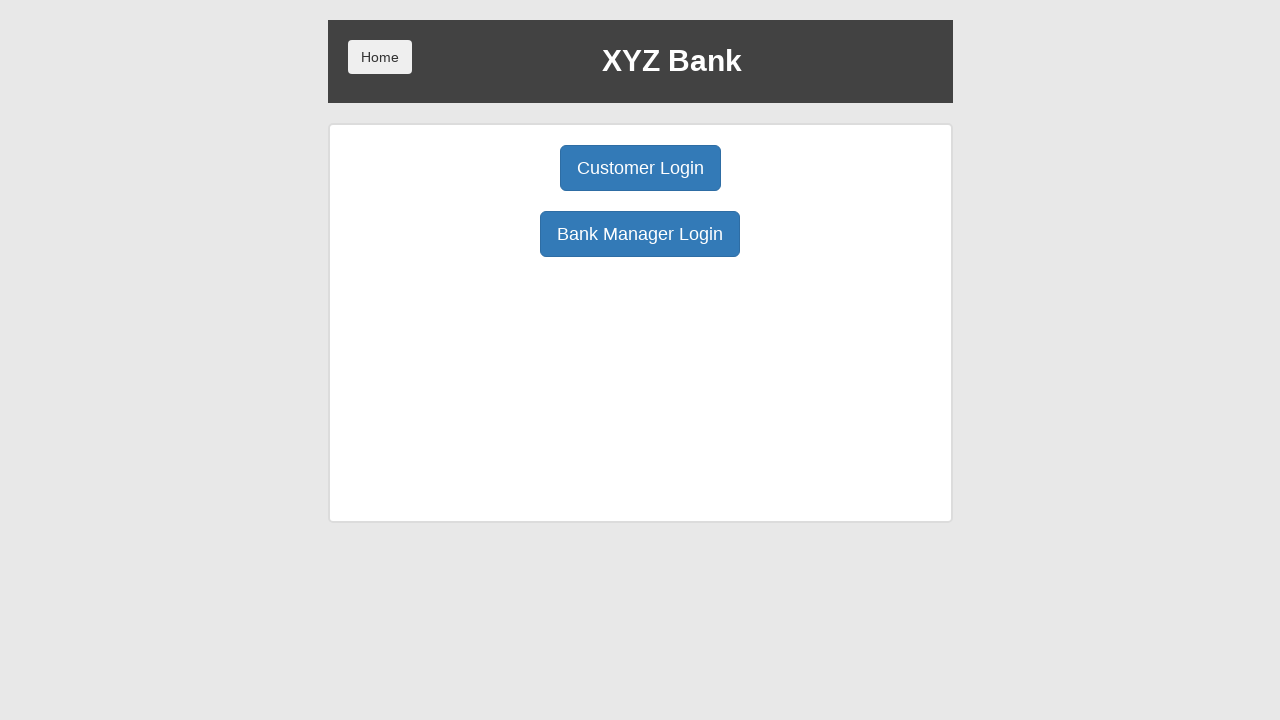

Clicked Bank Manager Login button at (640, 234) on xpath=/html/body/div/div/div[2]/div/div[1]/div[2]/button
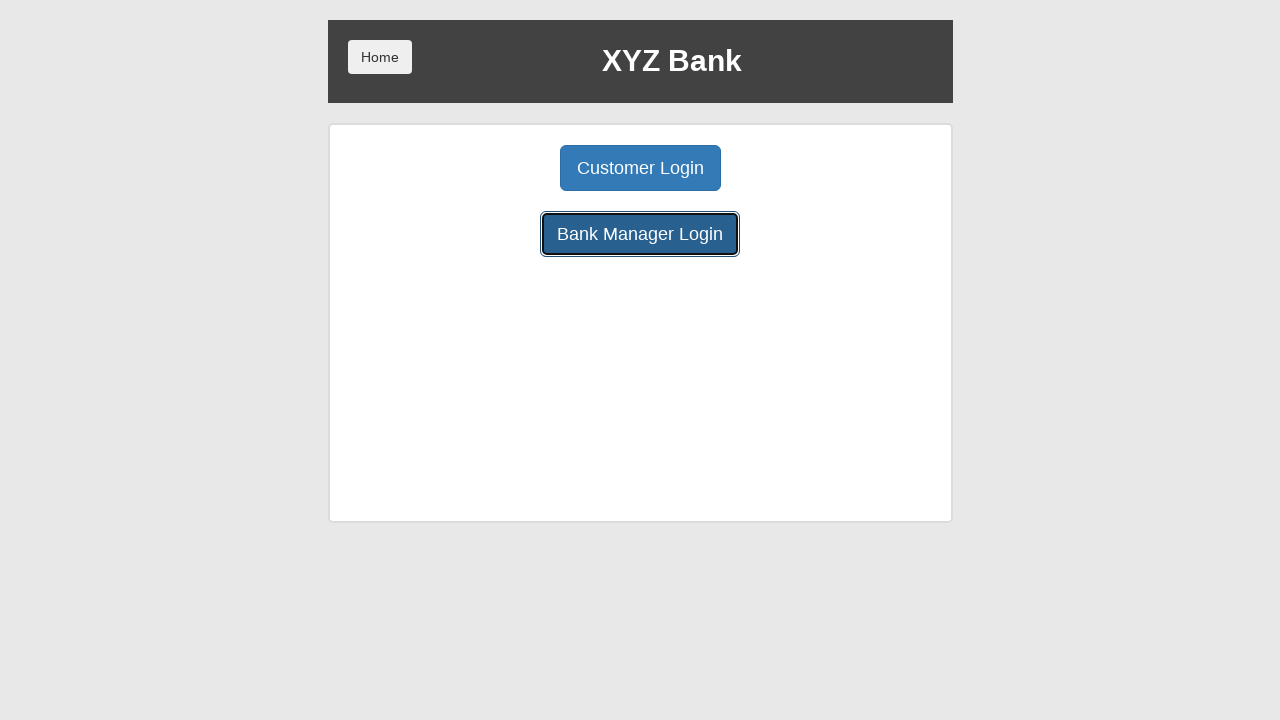

Clicked Customers tab at (792, 168) on xpath=/html/body/div/div/div[2]/div/div[1]/button[3]
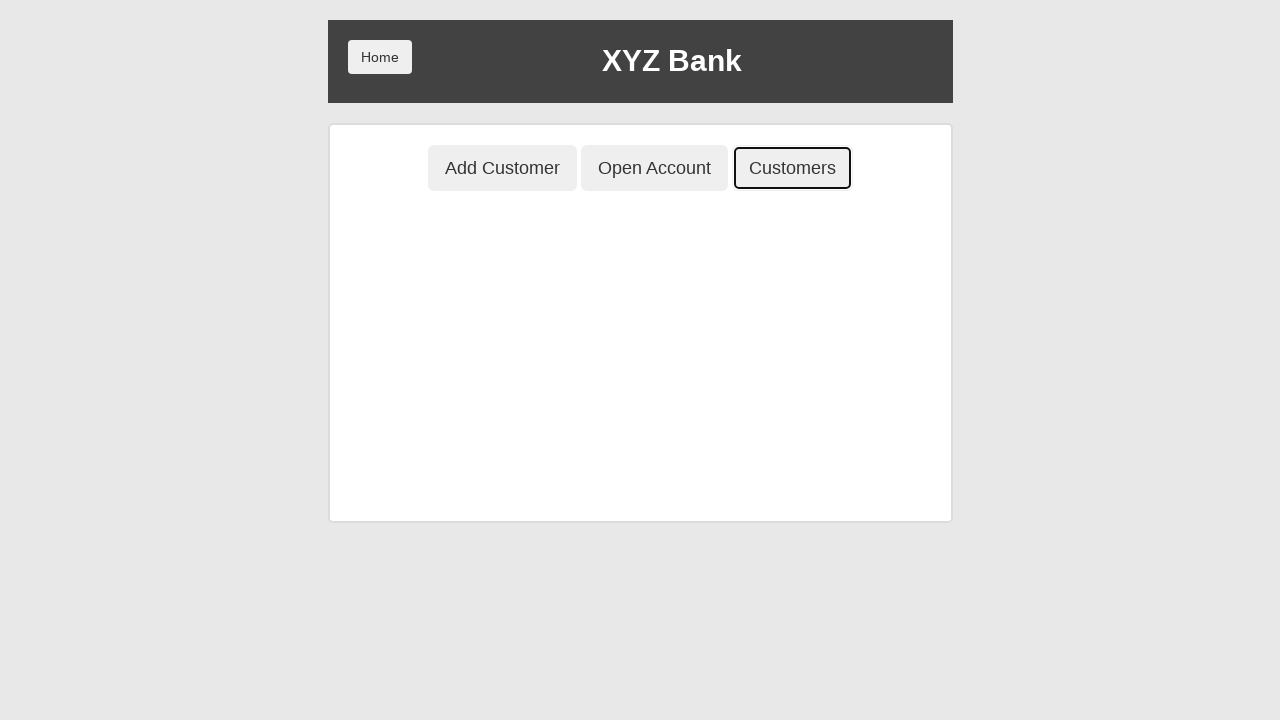

Clicked Home button to return to login page at (380, 57) on xpath=/html/body/div/div/div[1]/button[1]
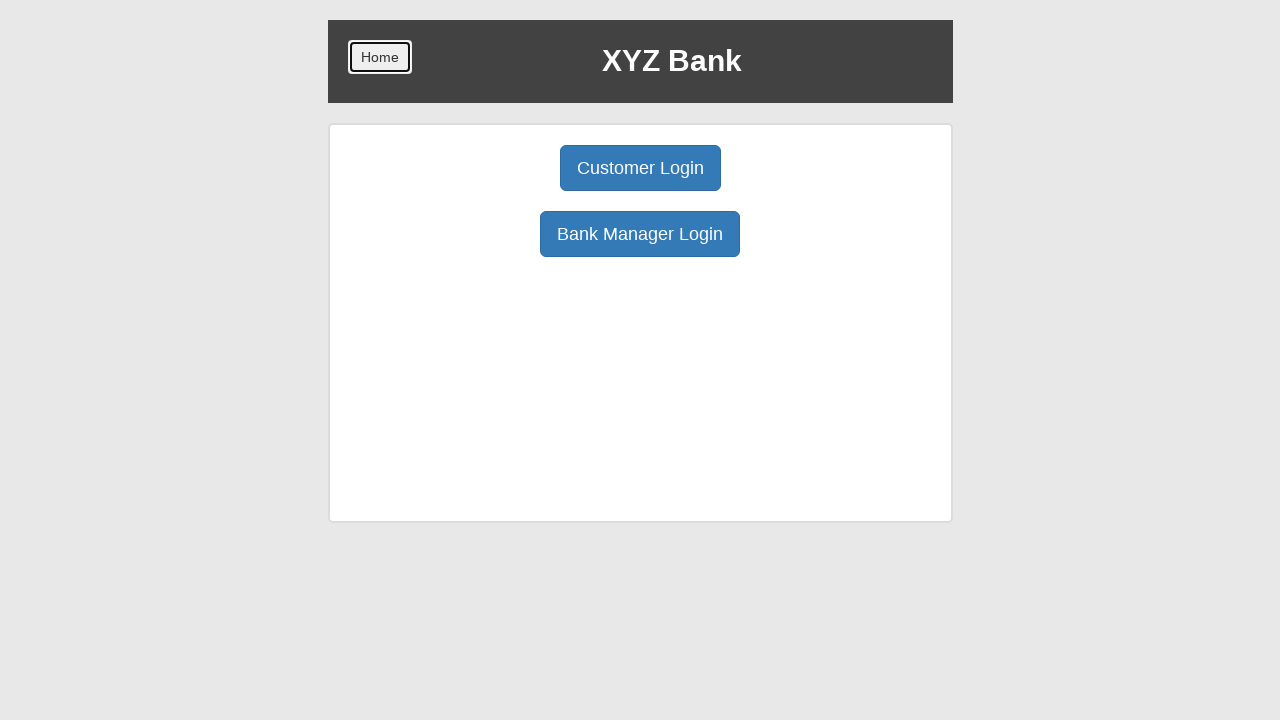

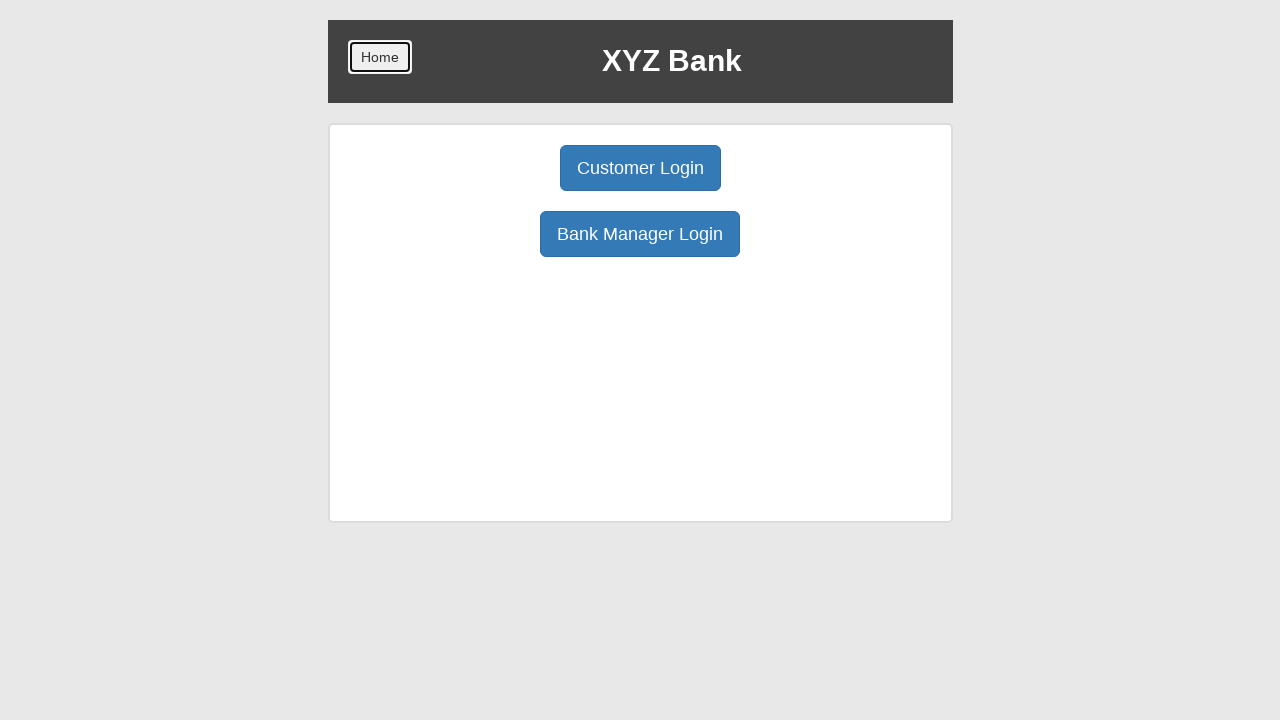